Tests hover functionality by hovering over an avatar and verifying that the caption/additional information becomes visible.

Starting URL: http://the-internet.herokuapp.com/hovers

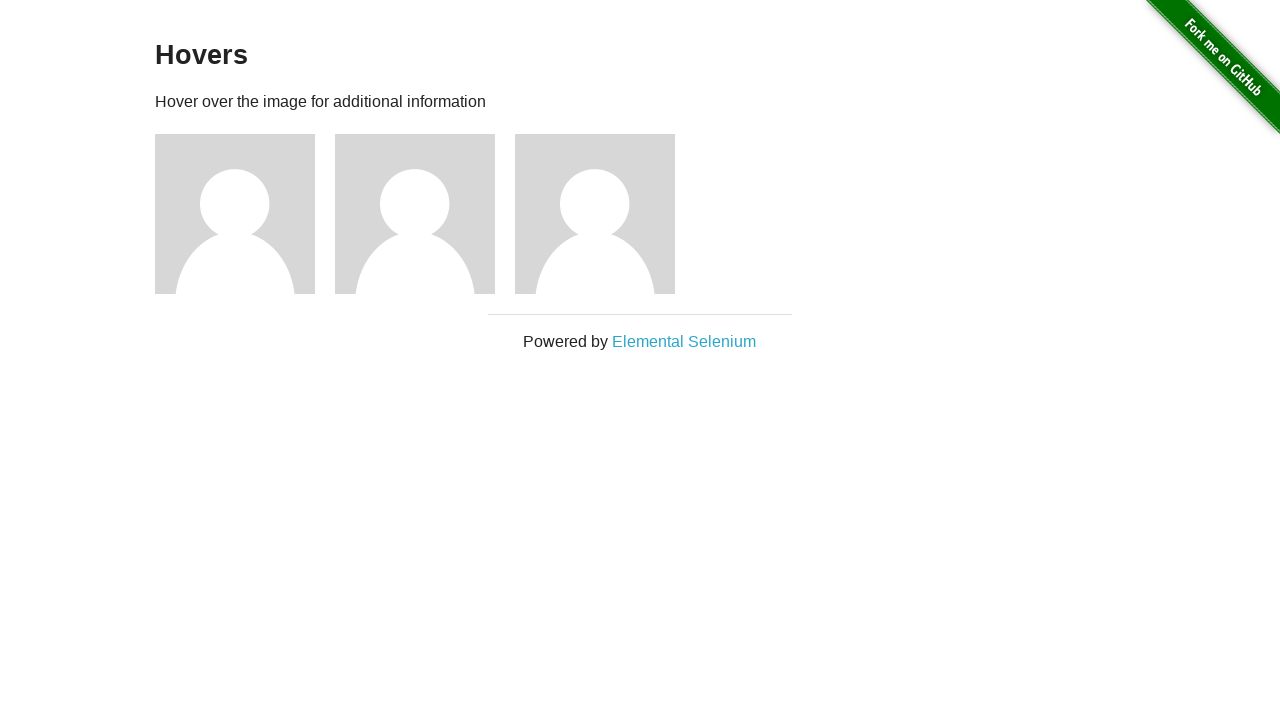

Hovered over the first avatar element at (245, 214) on .figure >> nth=0
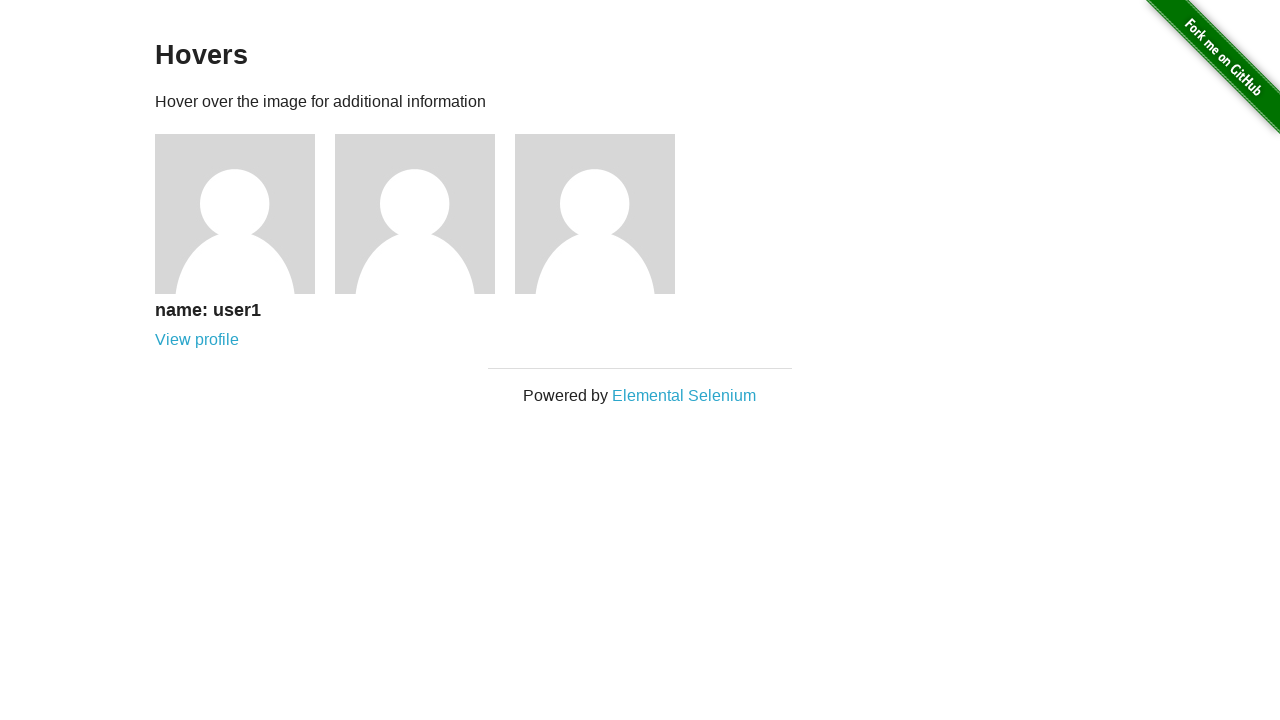

Verified that the caption is visible after hovering
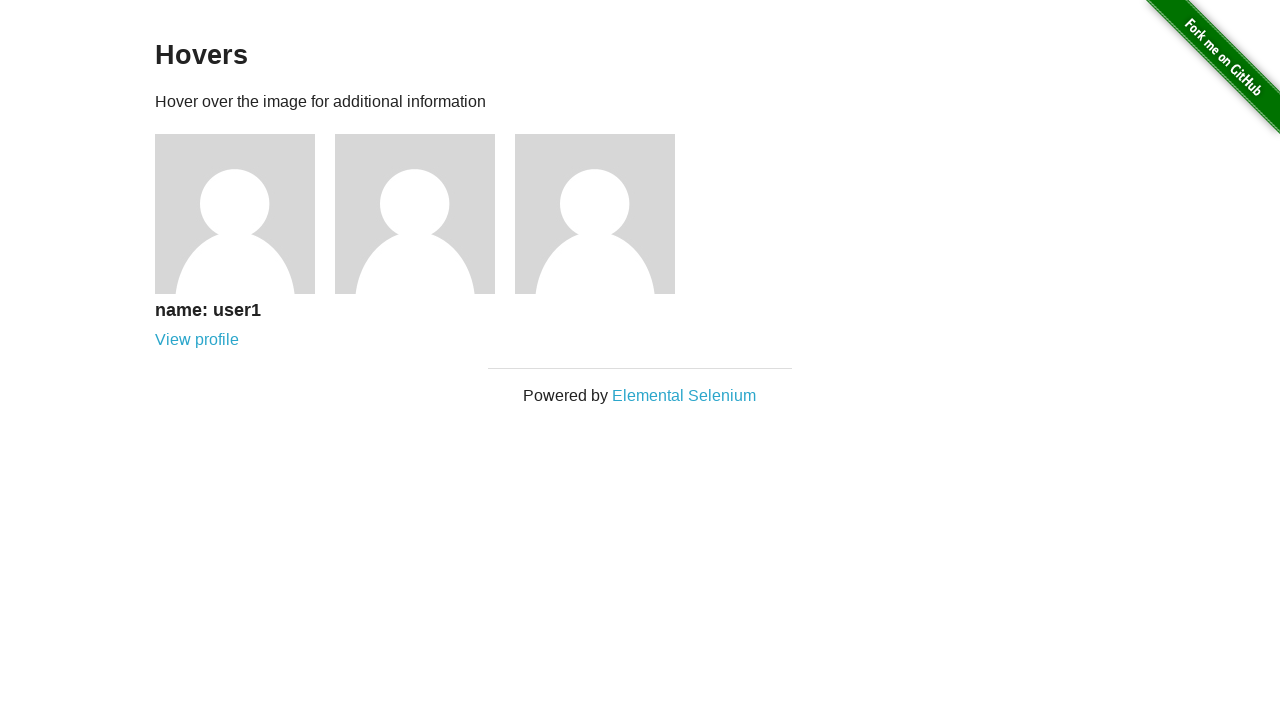

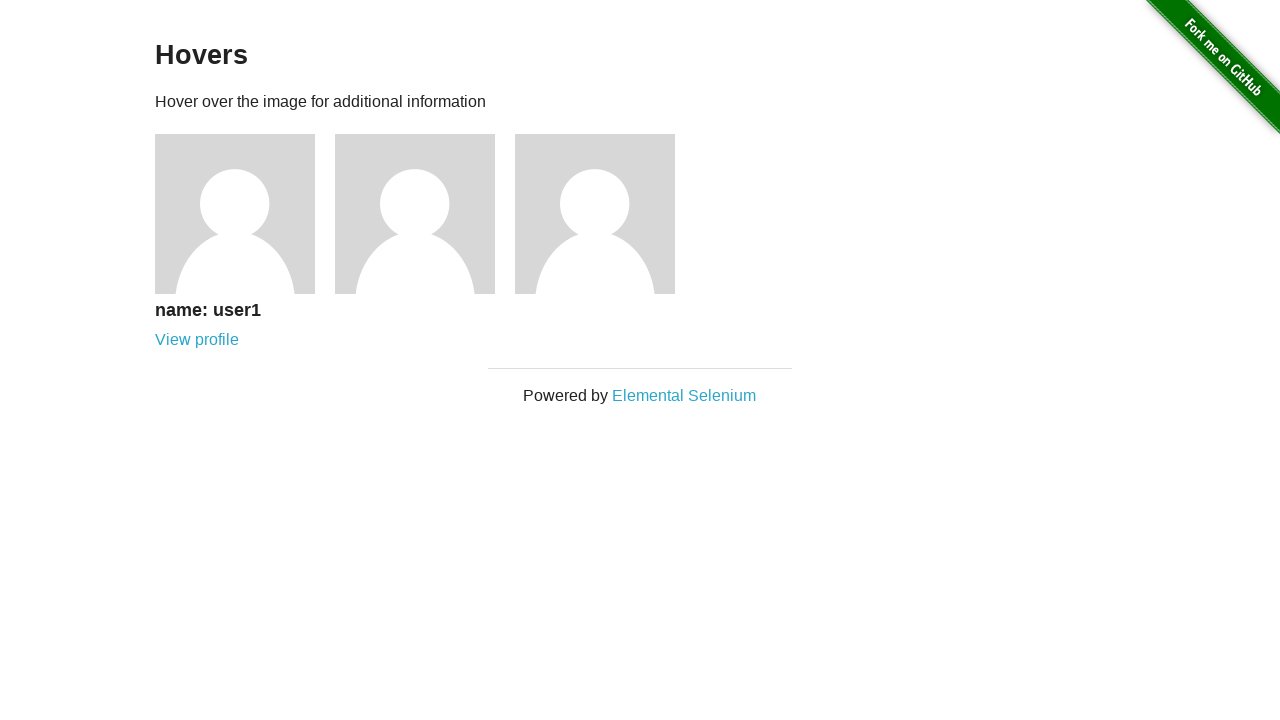